Tests a simple calculator application by entering two numbers (5 and 2), selecting the subtraction operator, and clicking the calculate button to perform the calculation.

Starting URL: https://juliemr.github.io/protractor-demo/

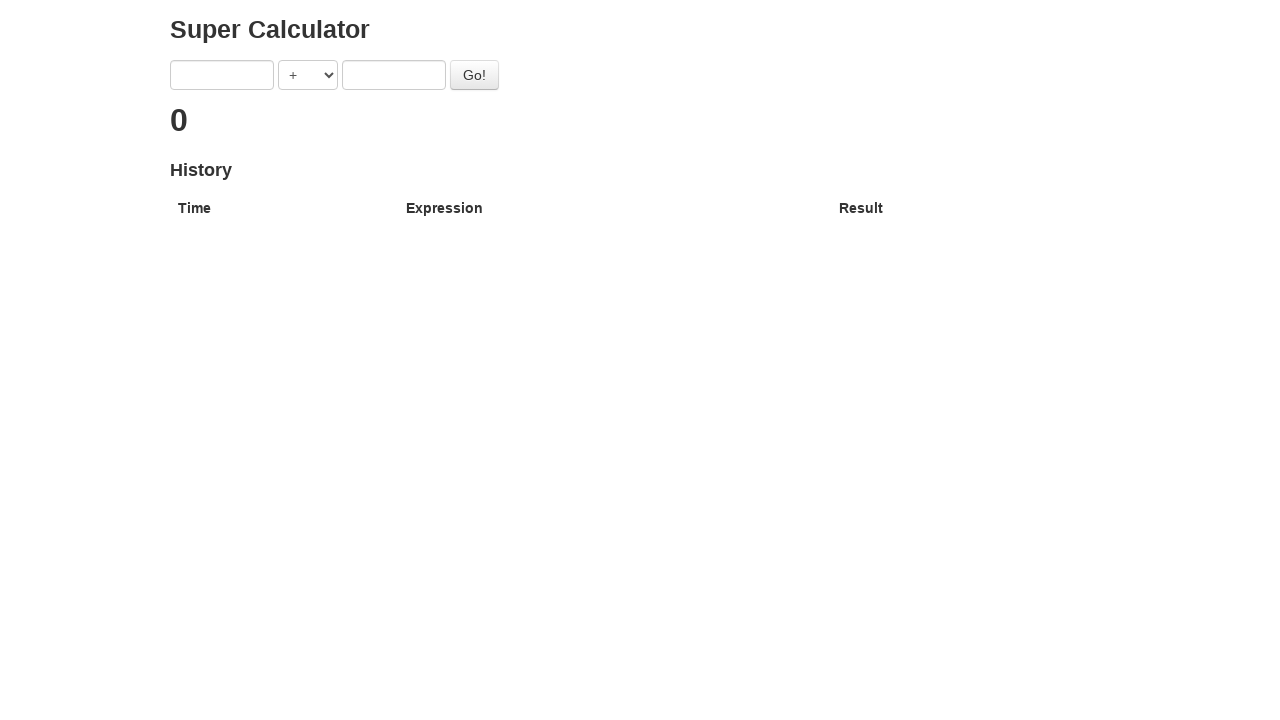

Entered first number (5) in the first input field on input[ng-model='first']
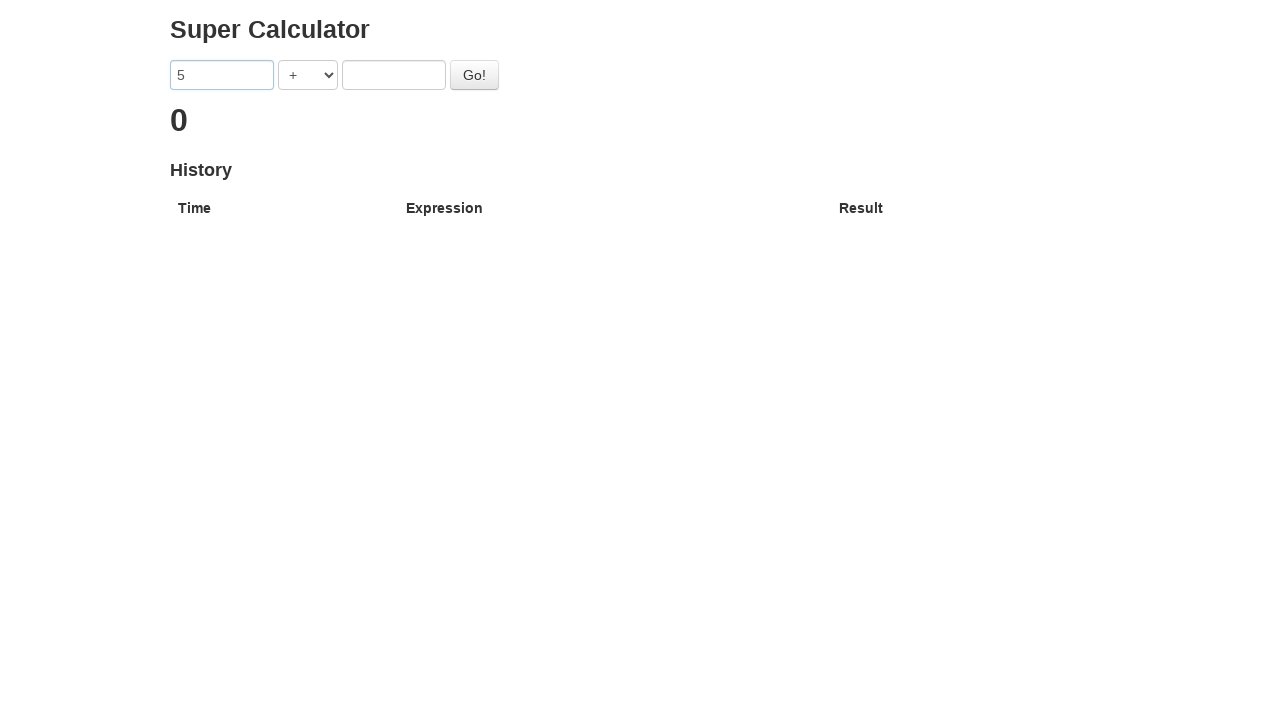

Selected subtraction operator from dropdown on select[ng-model='operator']
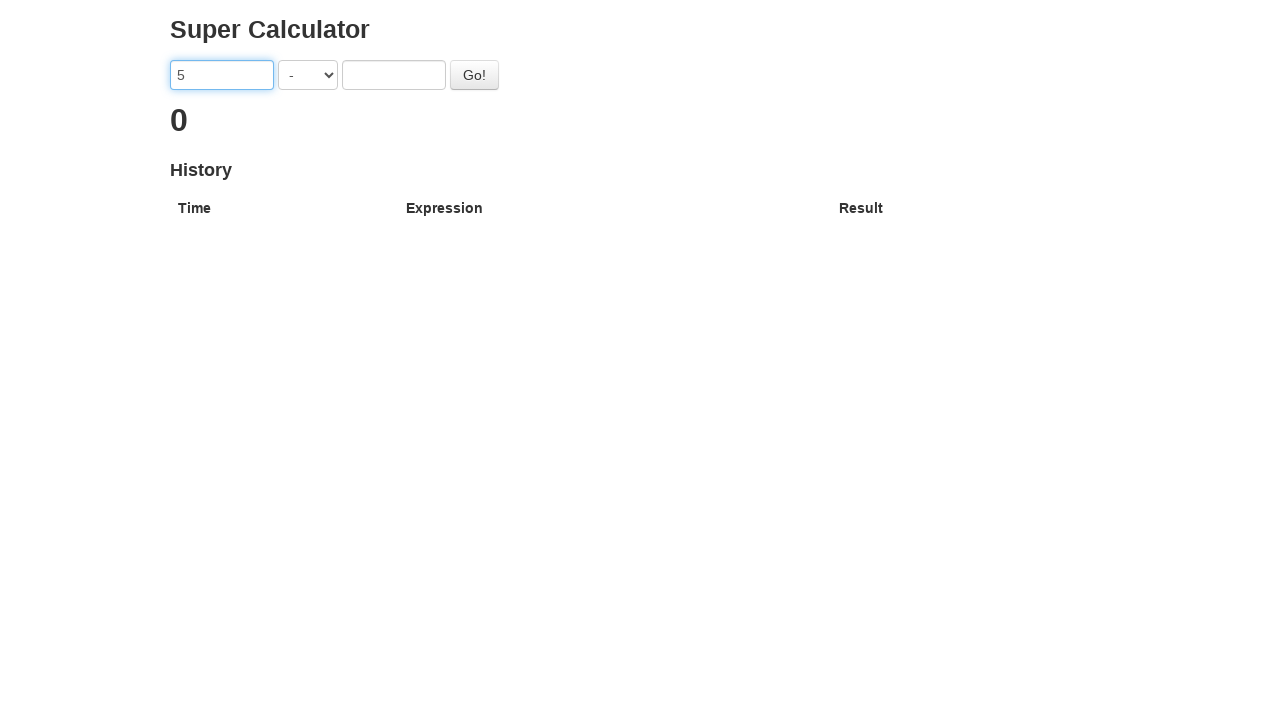

Entered second number (2) in the second input field on input[ng-model='second']
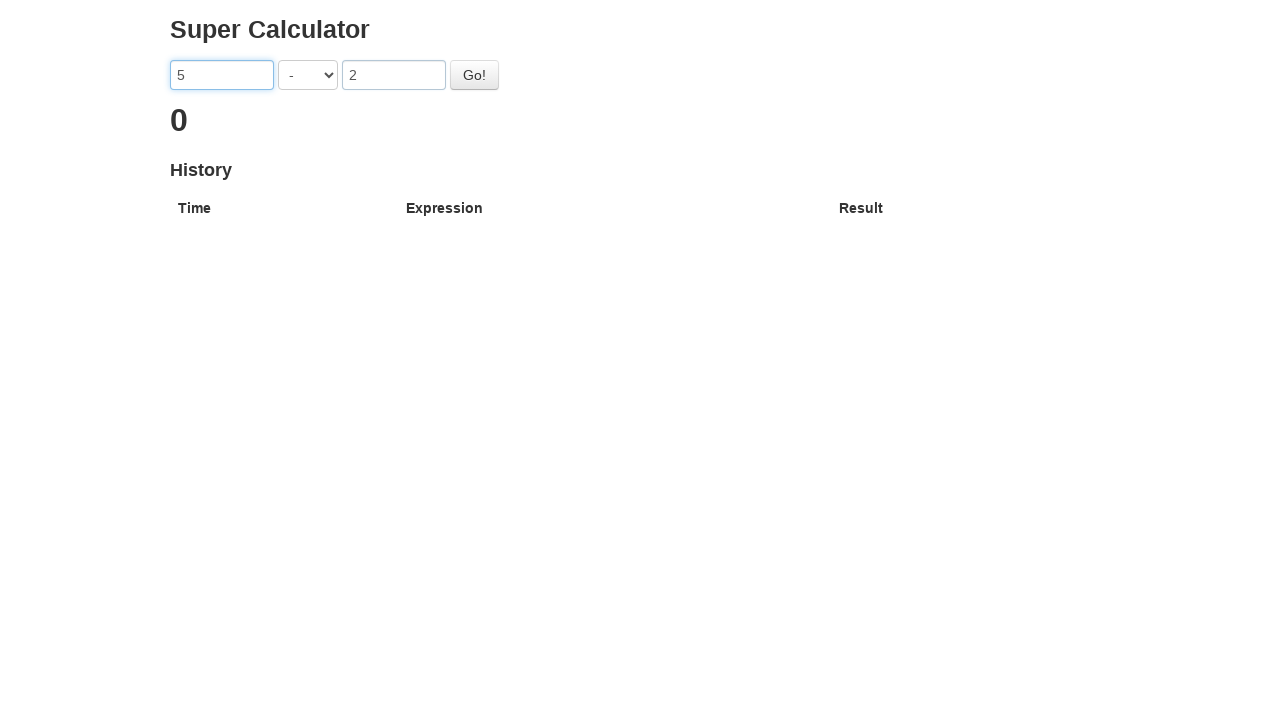

Clicked the Go button to perform calculation at (474, 75) on #gobutton
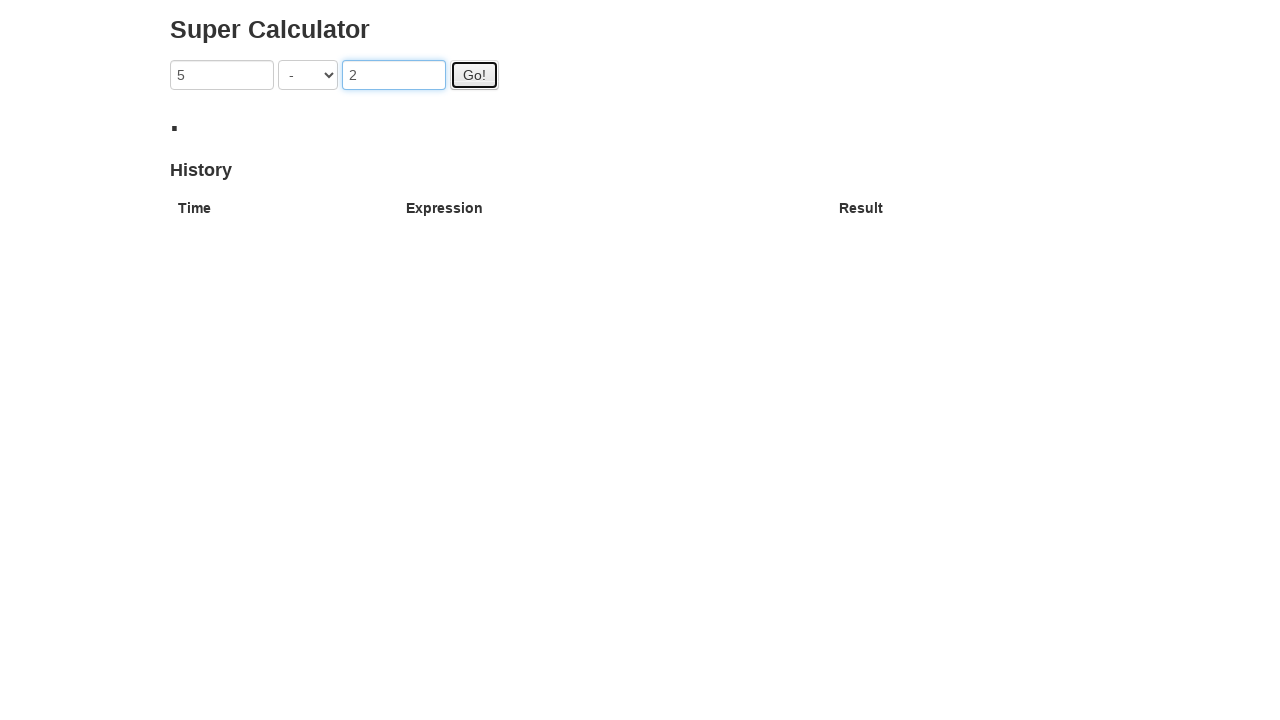

Calculation result appeared
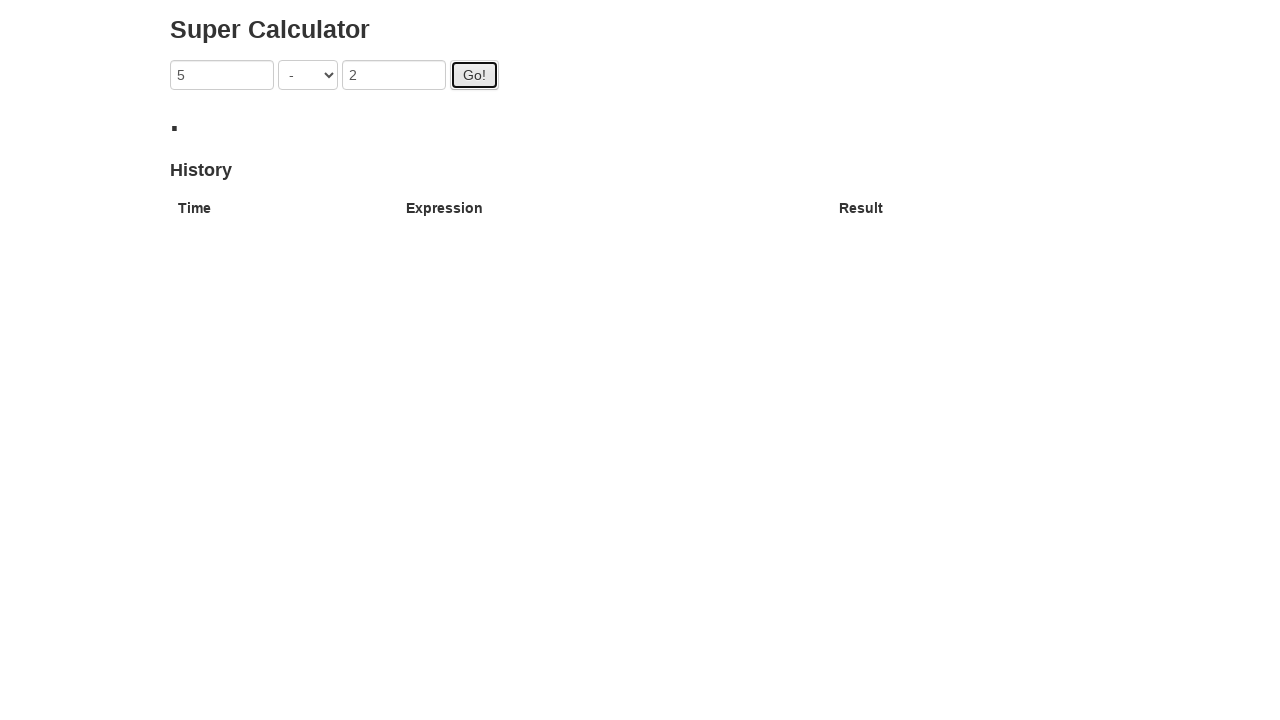

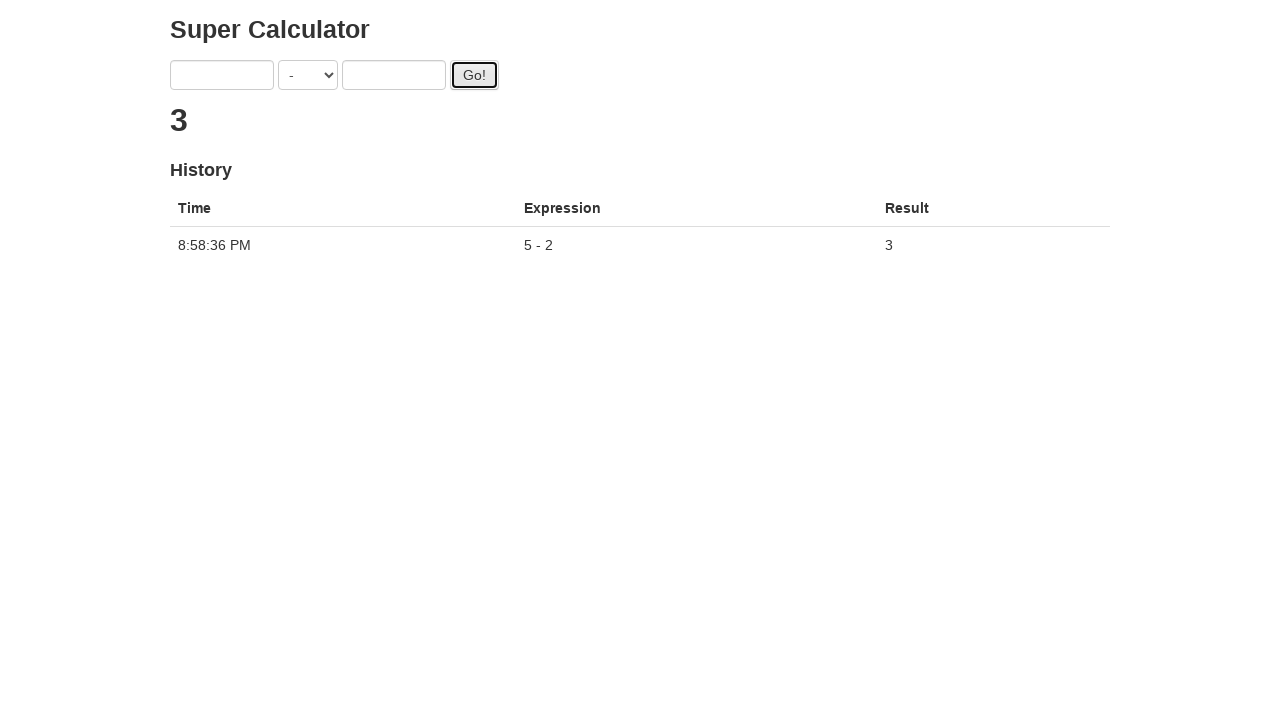